Tests keyboard input functionality by sending various key presses (ENTER, TAB, ARROW_DOWN) to an input field

Starting URL: https://the-internet.herokuapp.com/key_presses

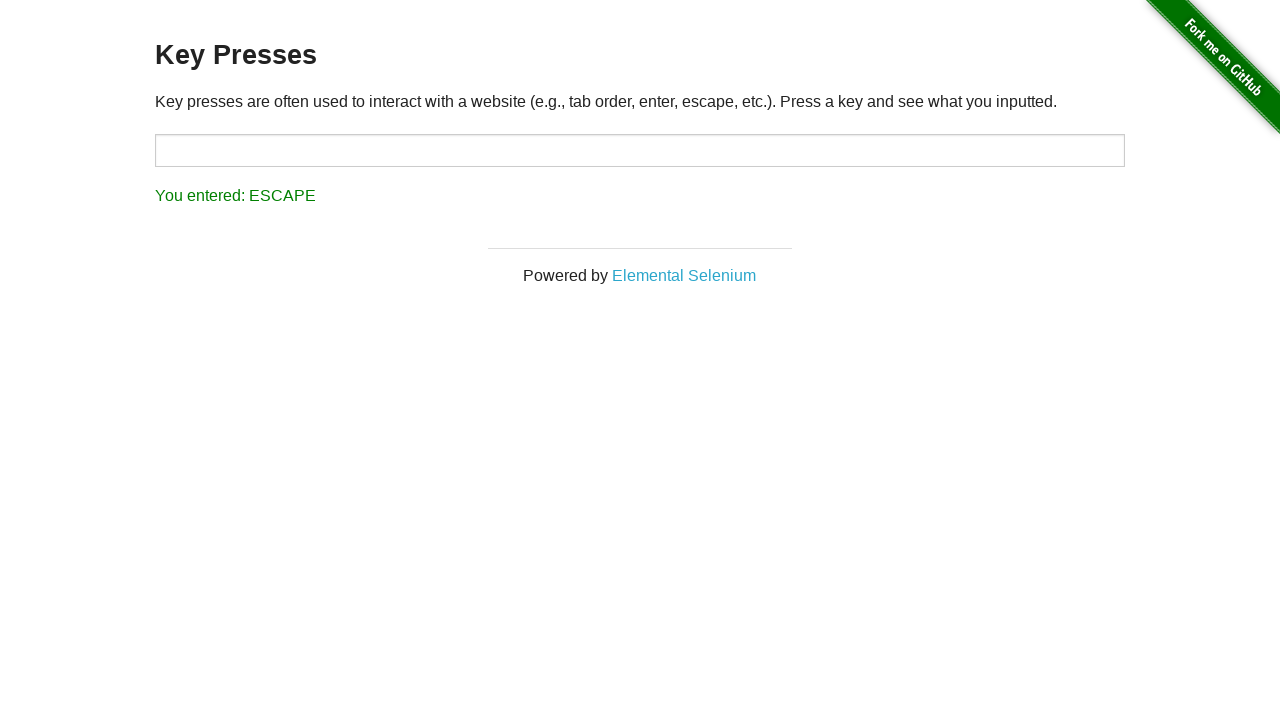

Cleared the input field on input#target
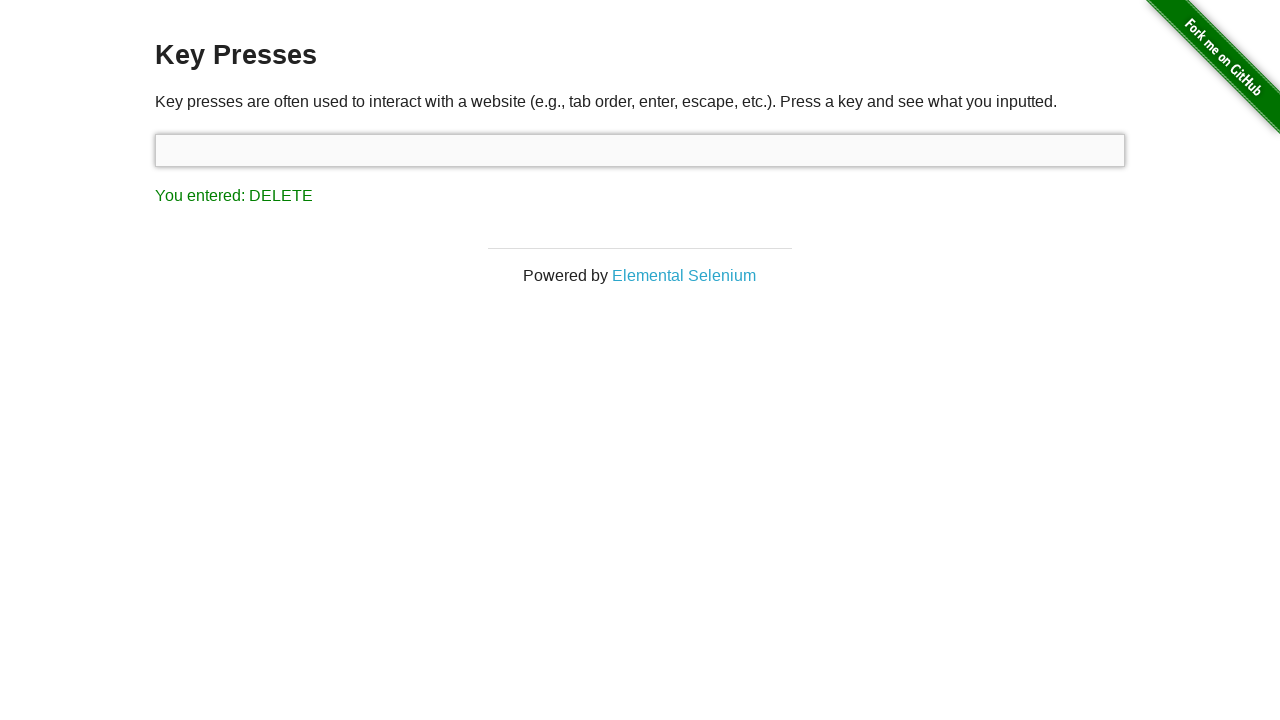

Pressed ENTER key in the input field on input#target
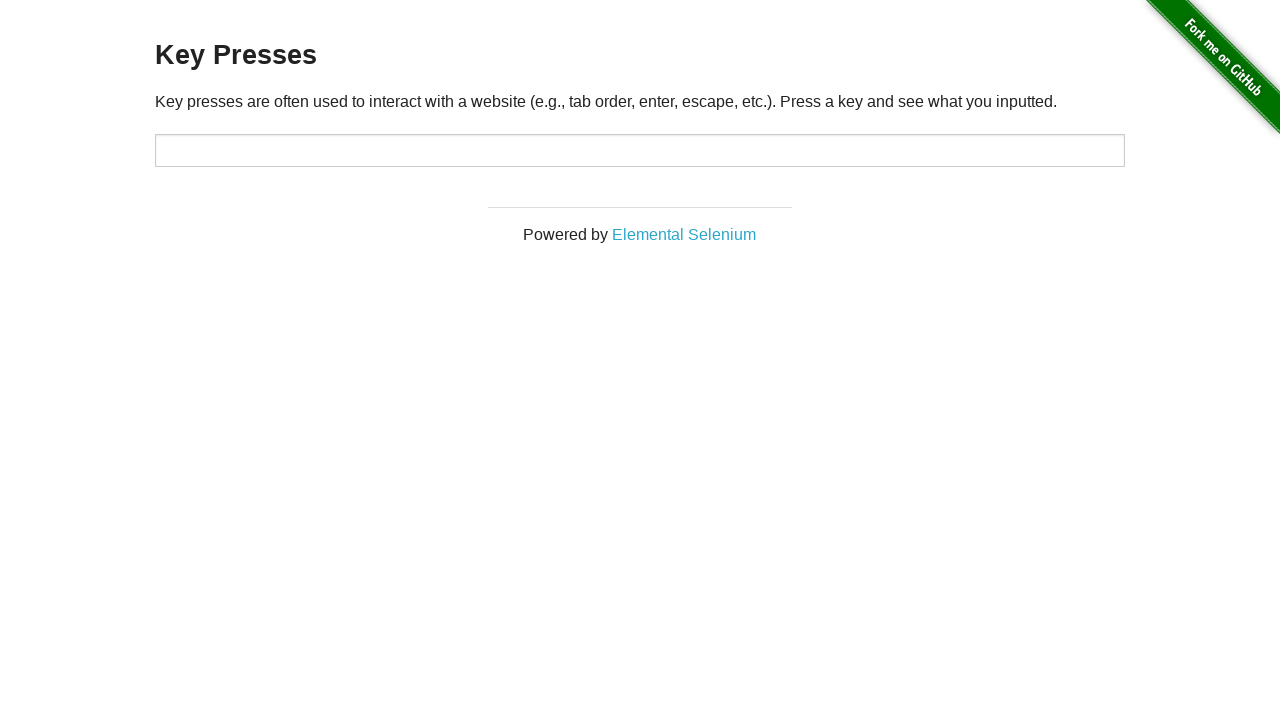

Waited 2 seconds
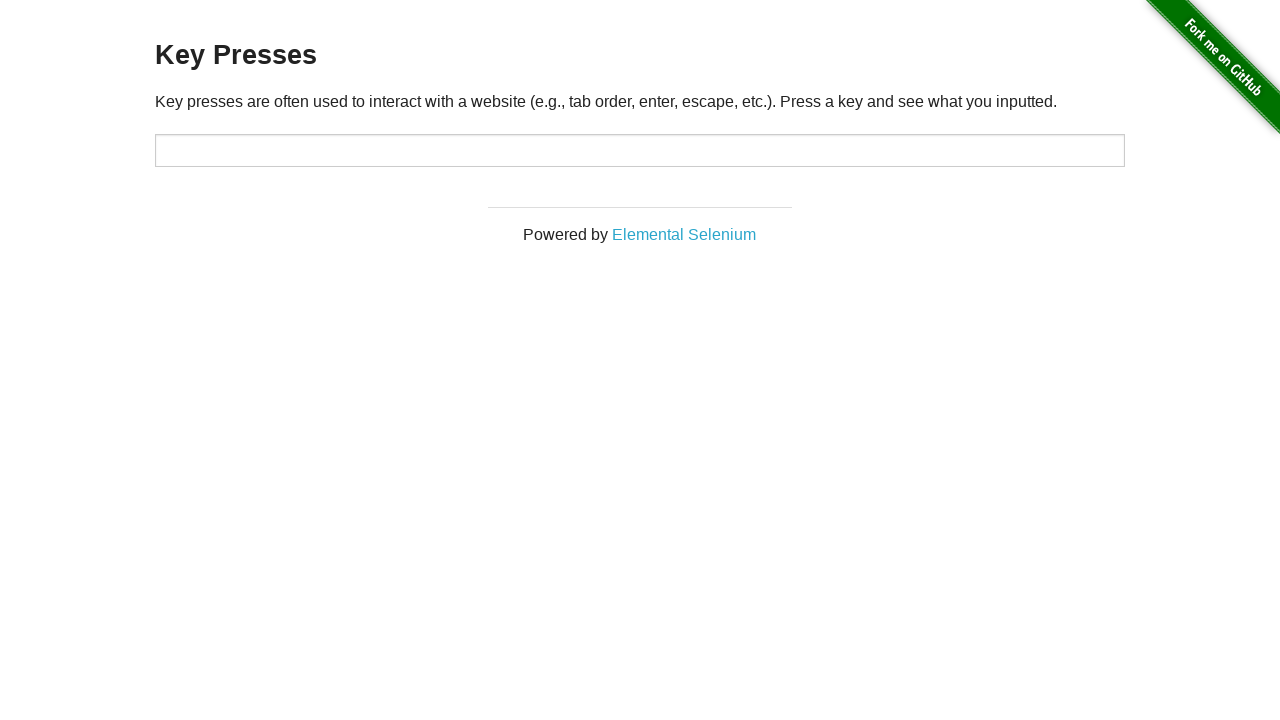

Pressed TAB key in the input field on input#target
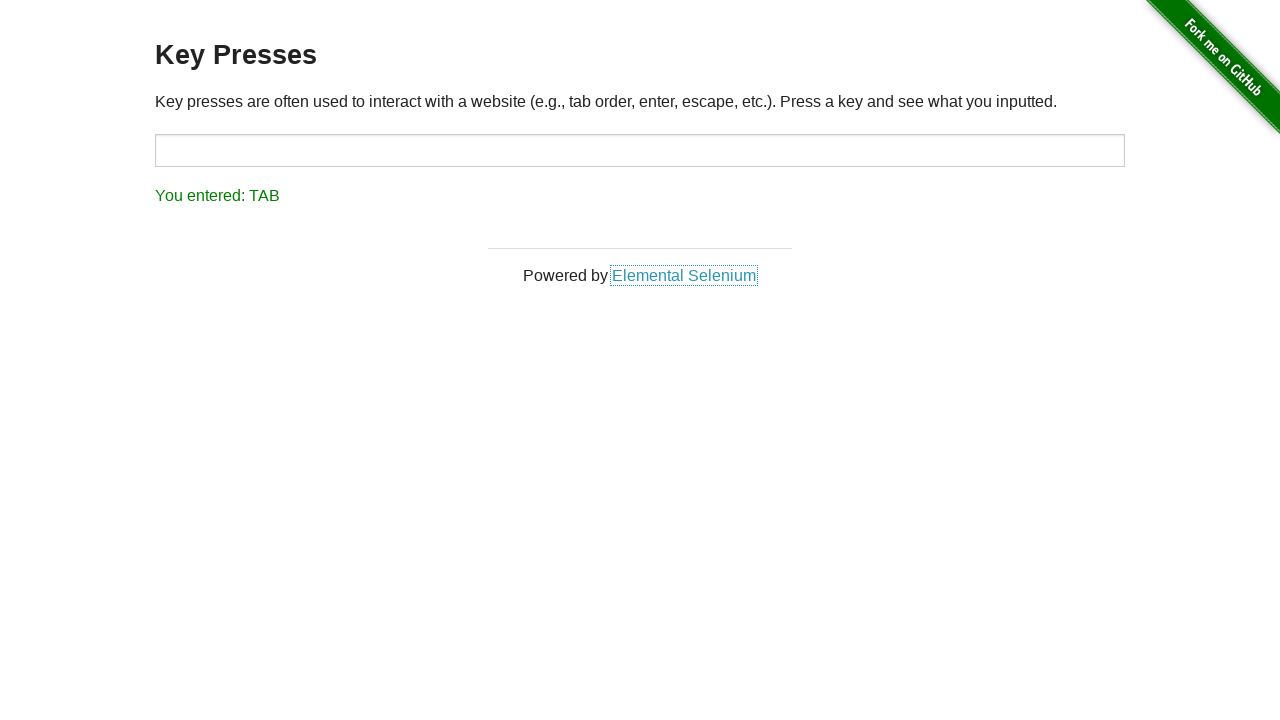

Waited 2 seconds
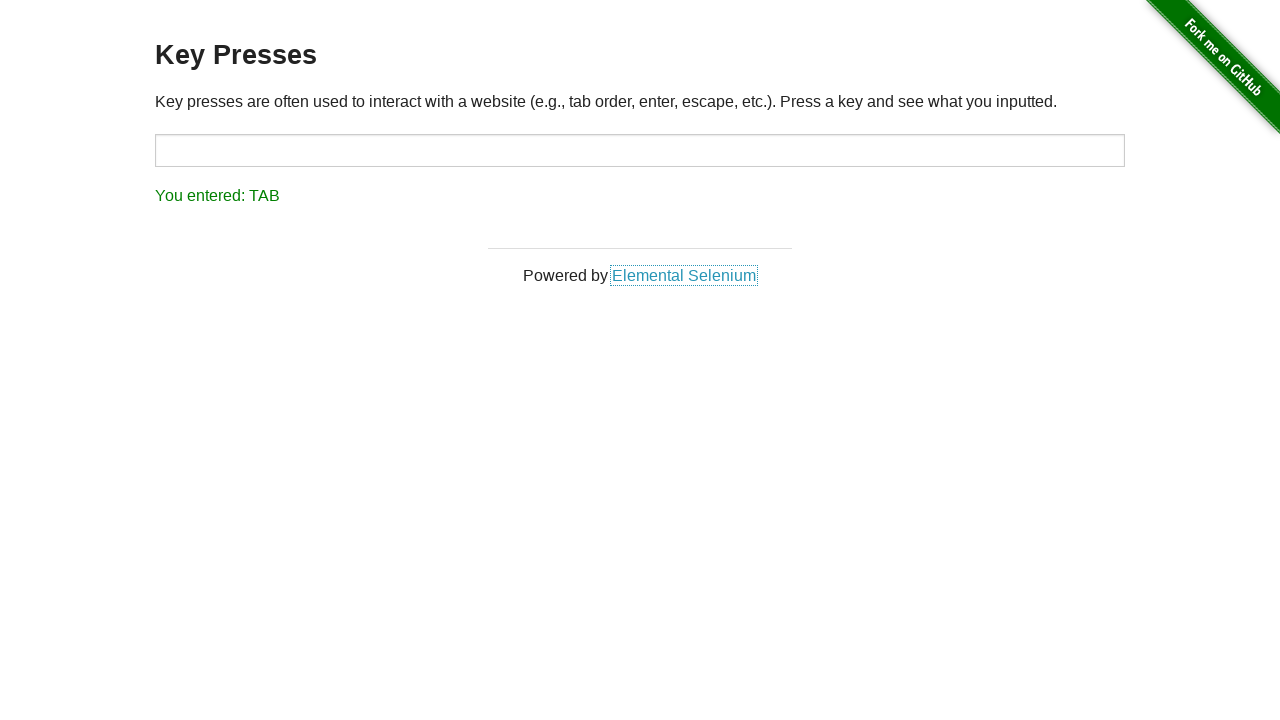

Pressed ARROW_DOWN key in the input field on input#target
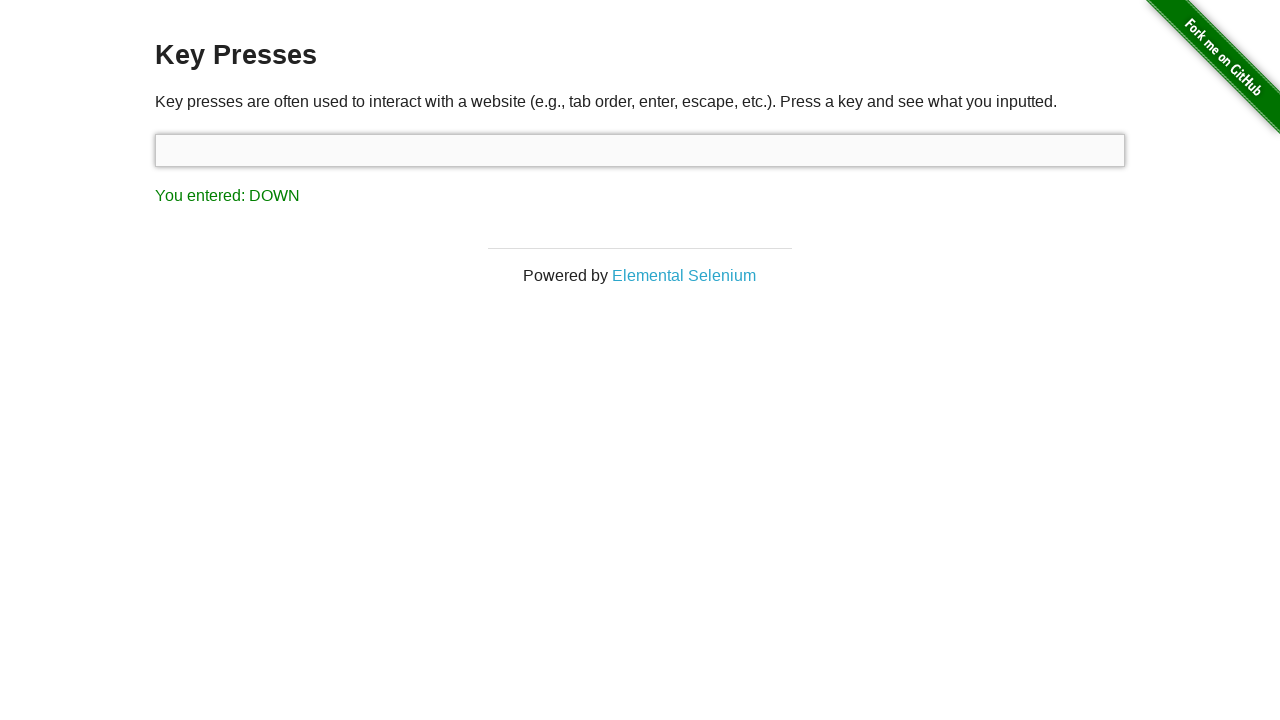

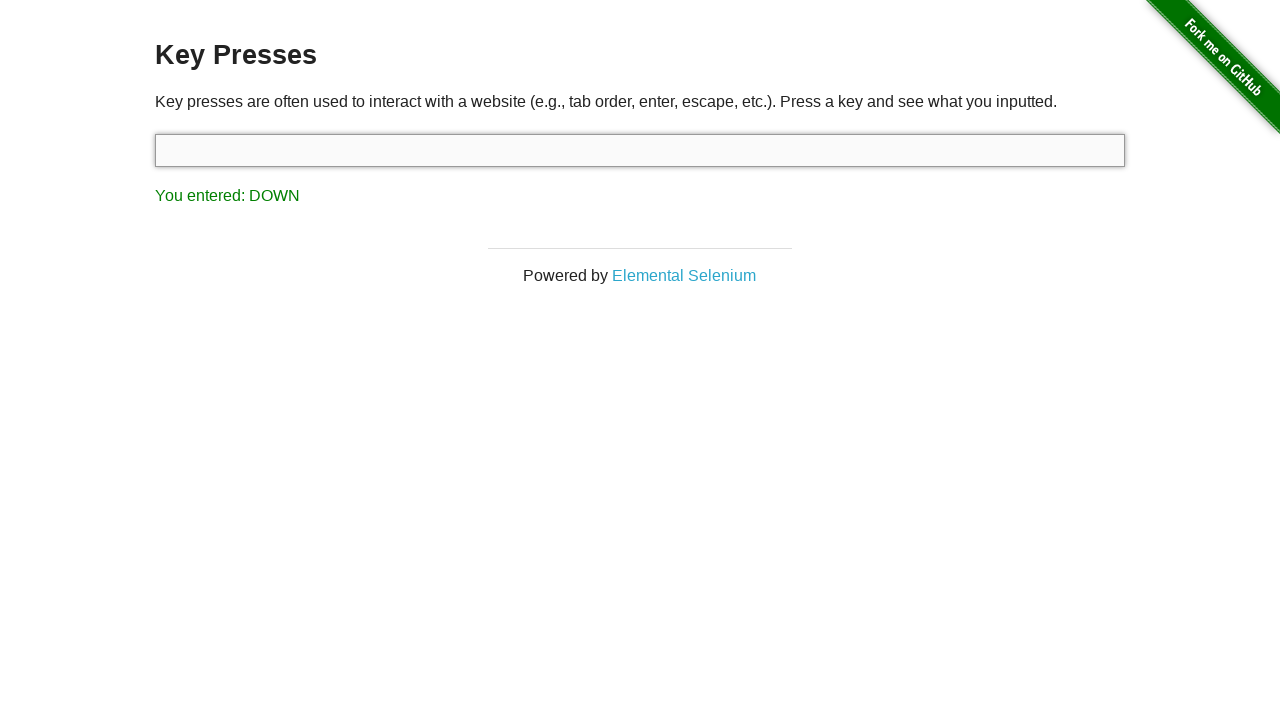